Tests the Python.org search functionality by entering a search query in the search field and submitting it using the Enter key.

Starting URL: https://python.org

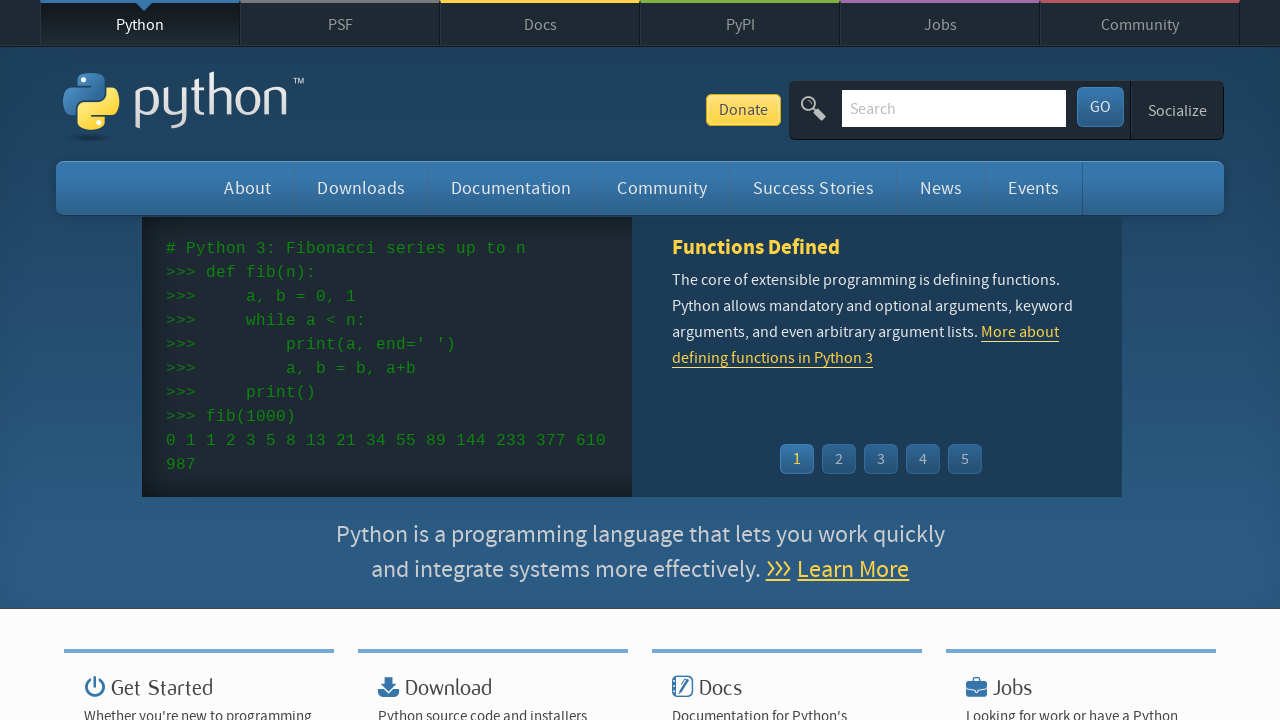

Verified page title contains 'Python'
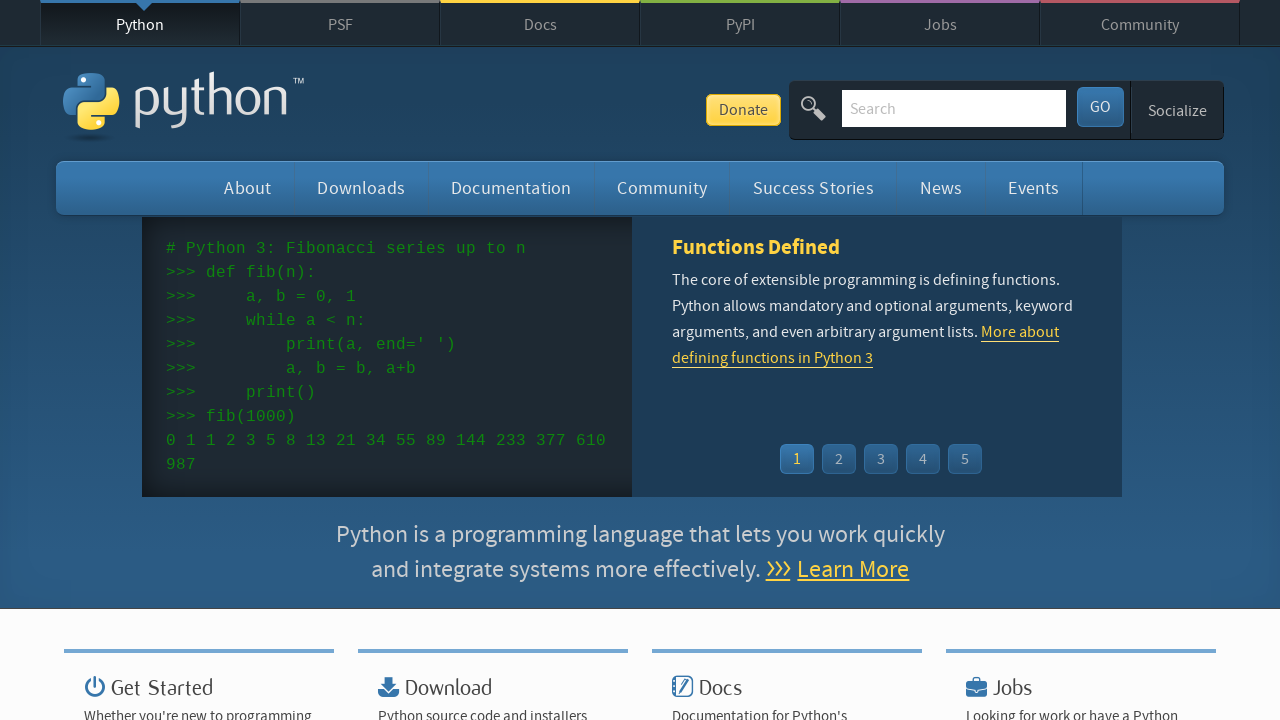

Cleared the search field on #id-search-field
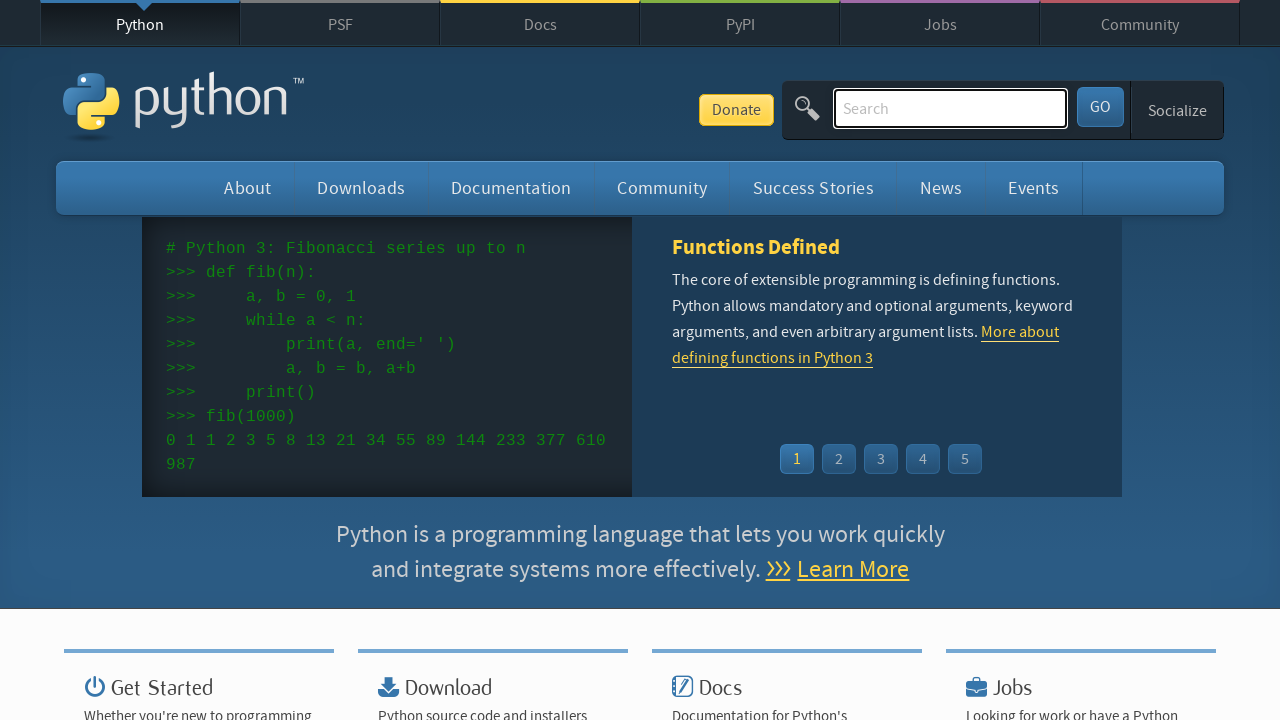

Entered search query 'web development tutorials' in search field on #id-search-field
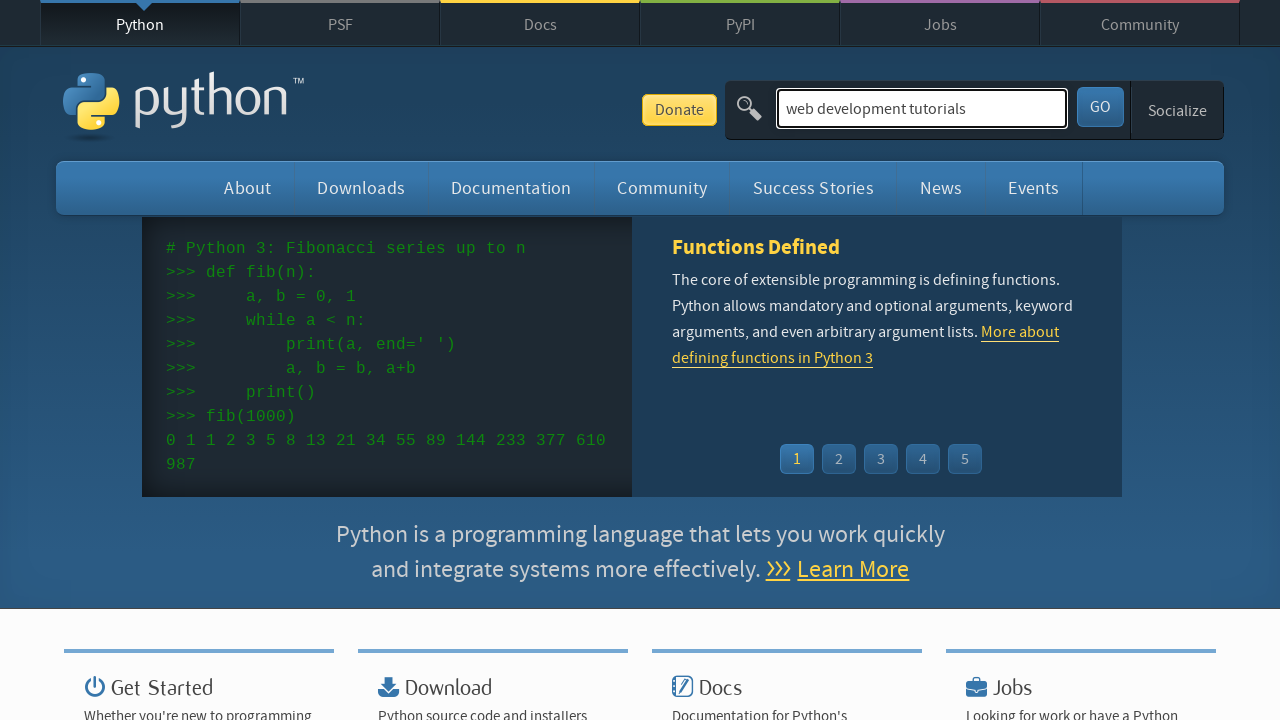

Pressed Enter to submit the search query on #id-search-field
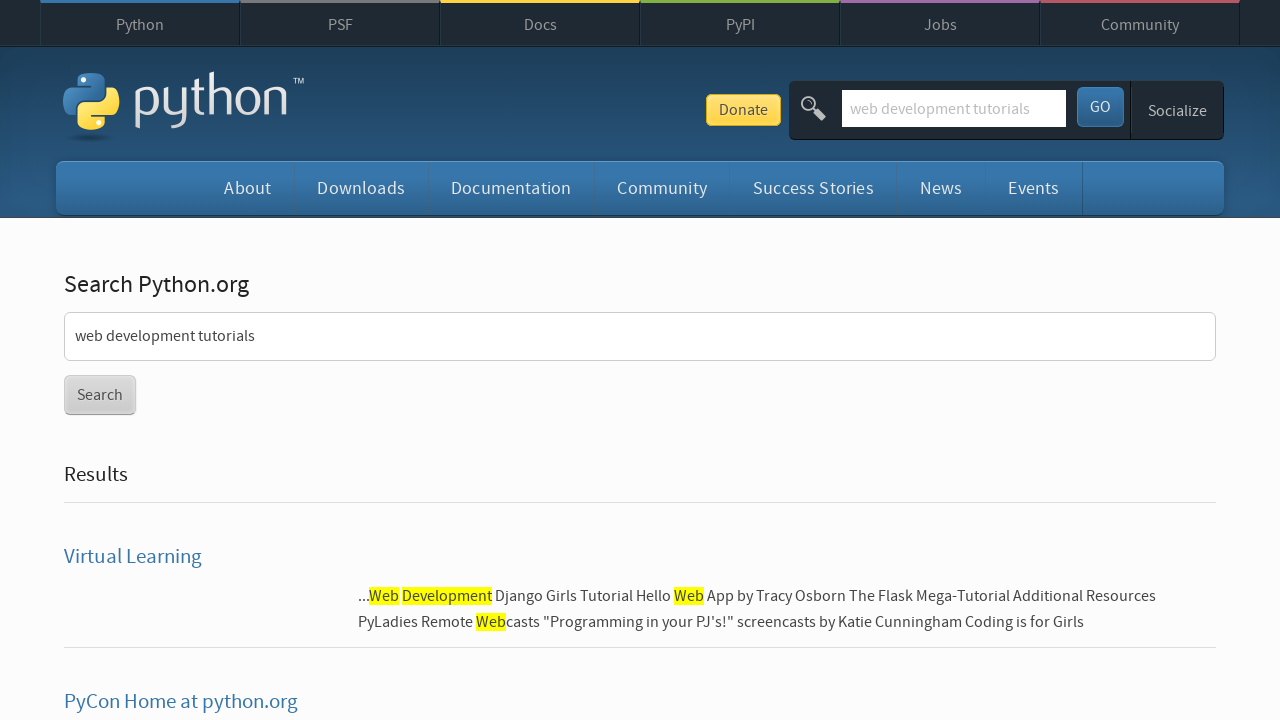

Search results page loaded (networkidle state reached)
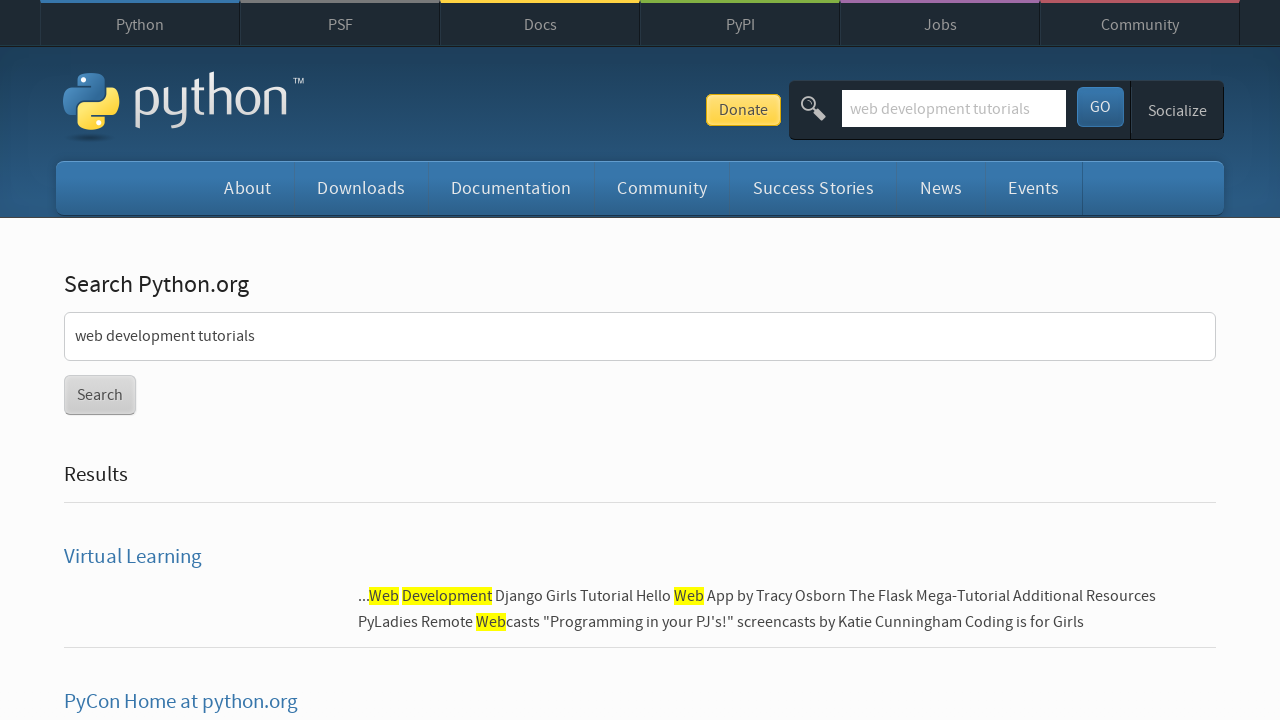

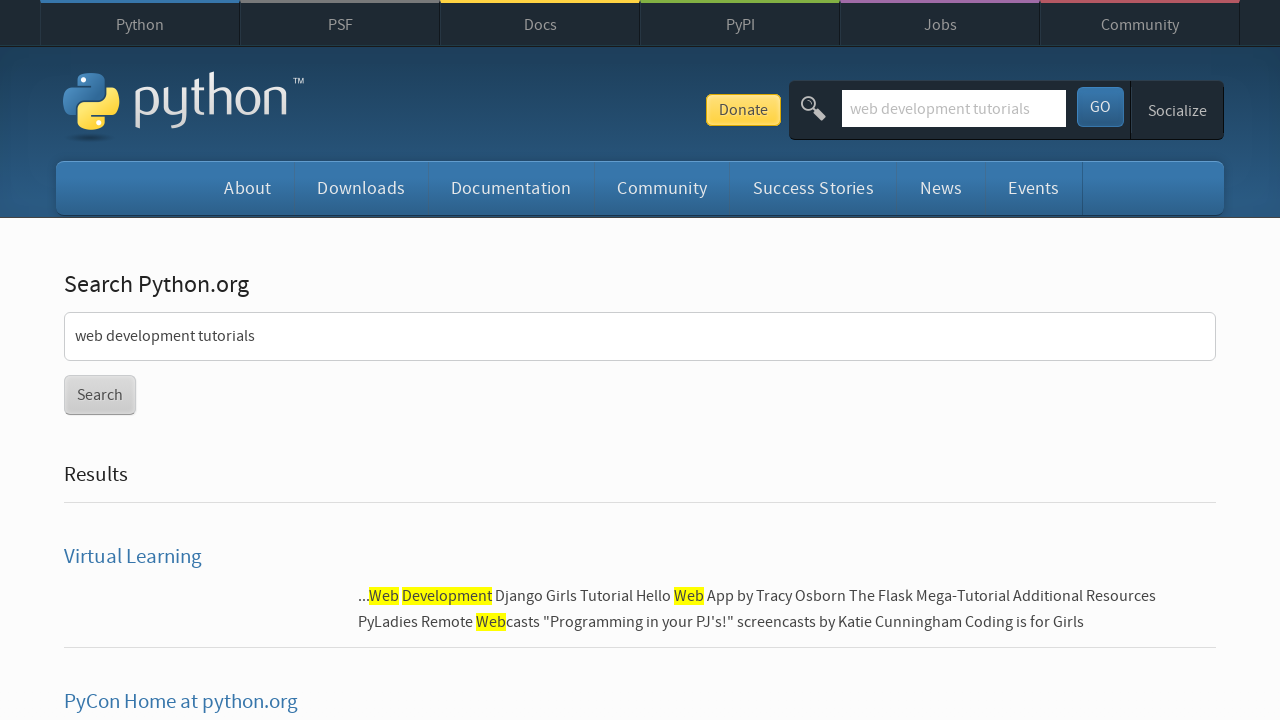